Tests dynamic content functionality by clicking a button and waiting for specific text ("release") to appear in a word element on the page.

Starting URL: https://training-support.net/webelements/dynamic-content

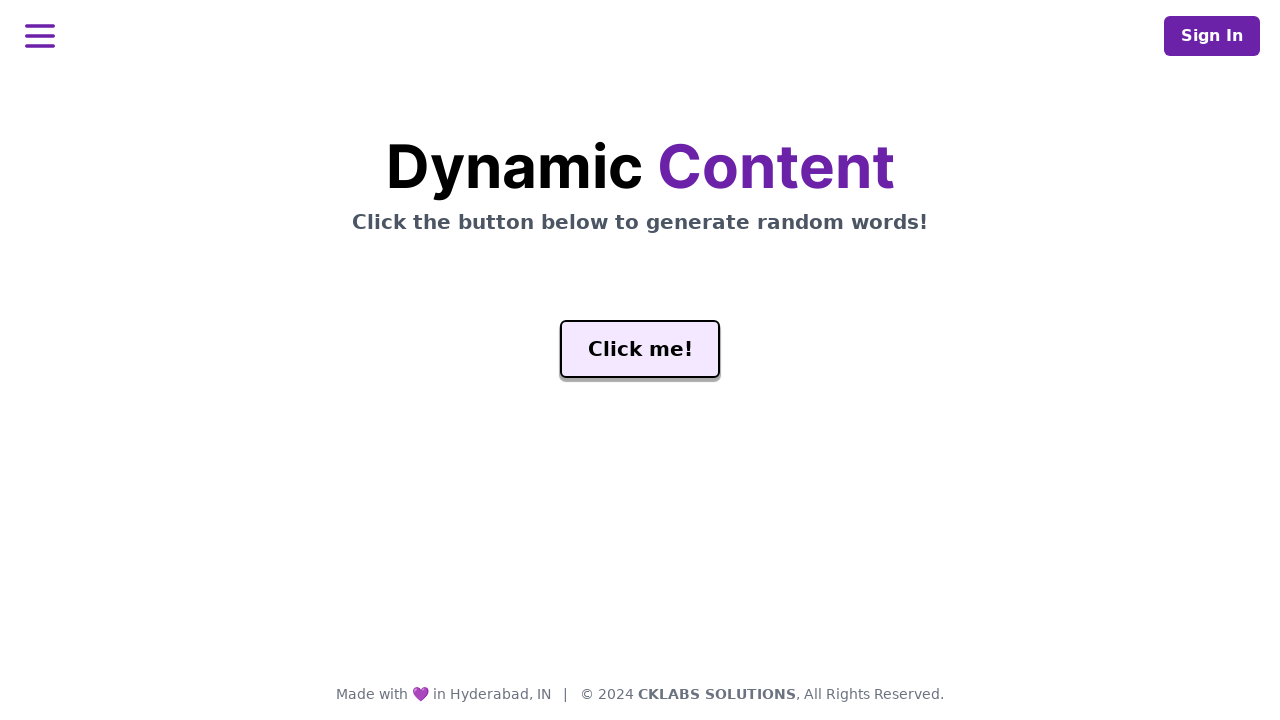

Clicked the 'Click me!' button with ID #genButton at (640, 349) on #genButton
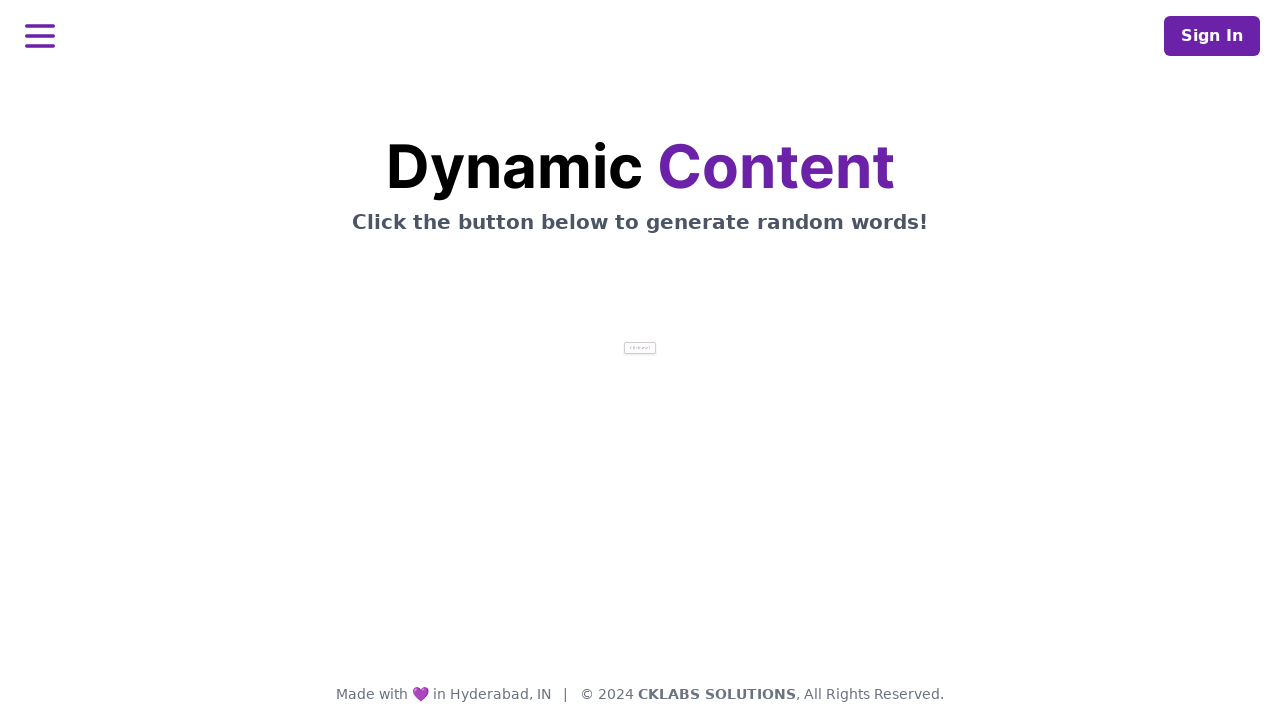

Waited for the word 'release' to appear in the #word element
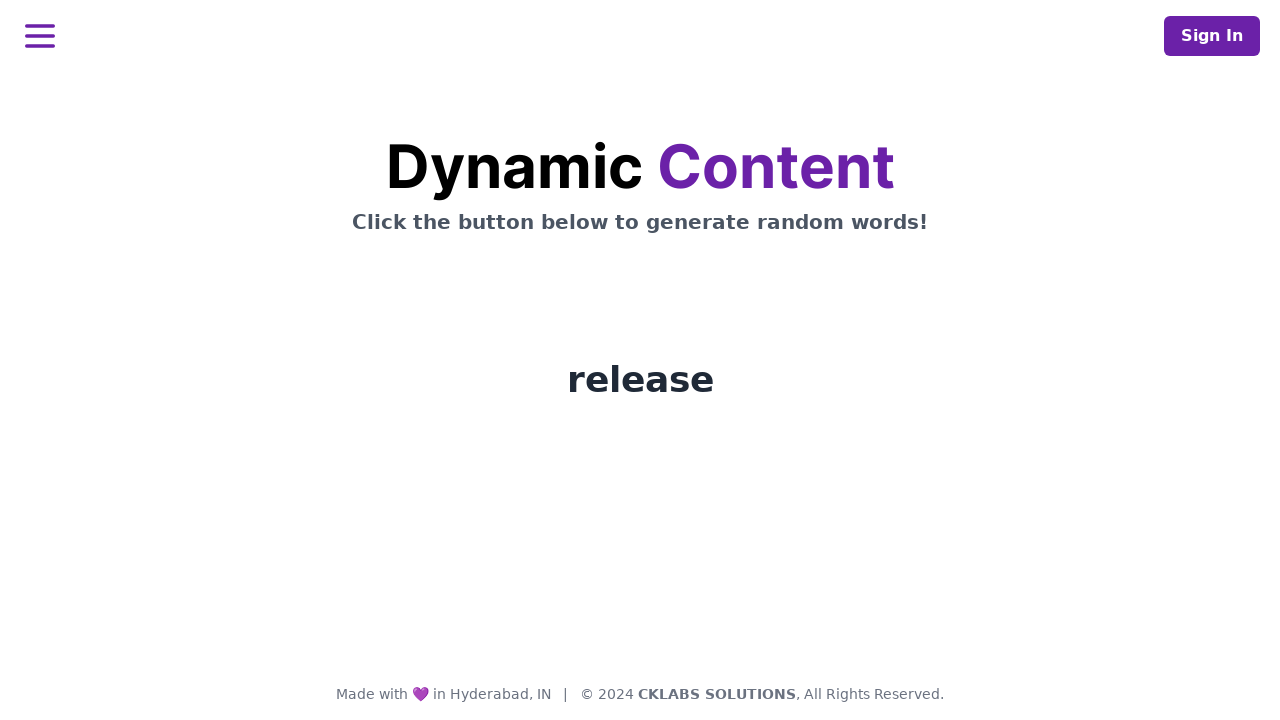

Retrieved text from word element: release
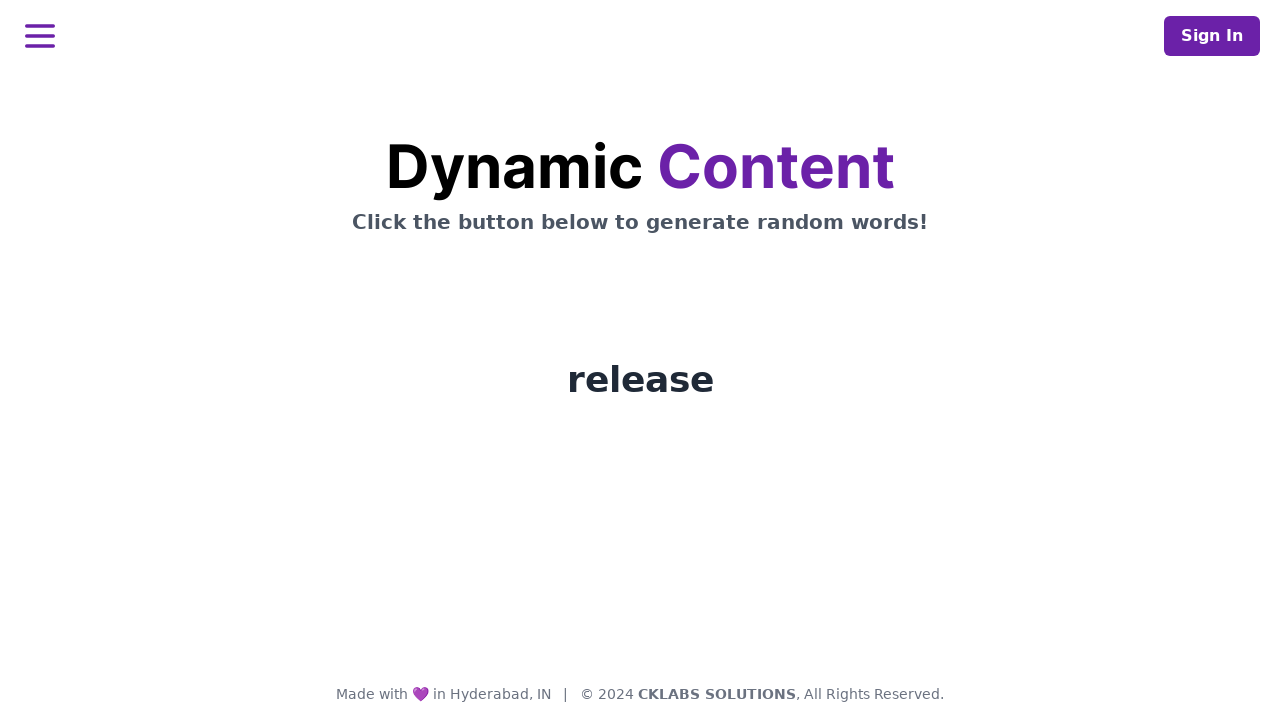

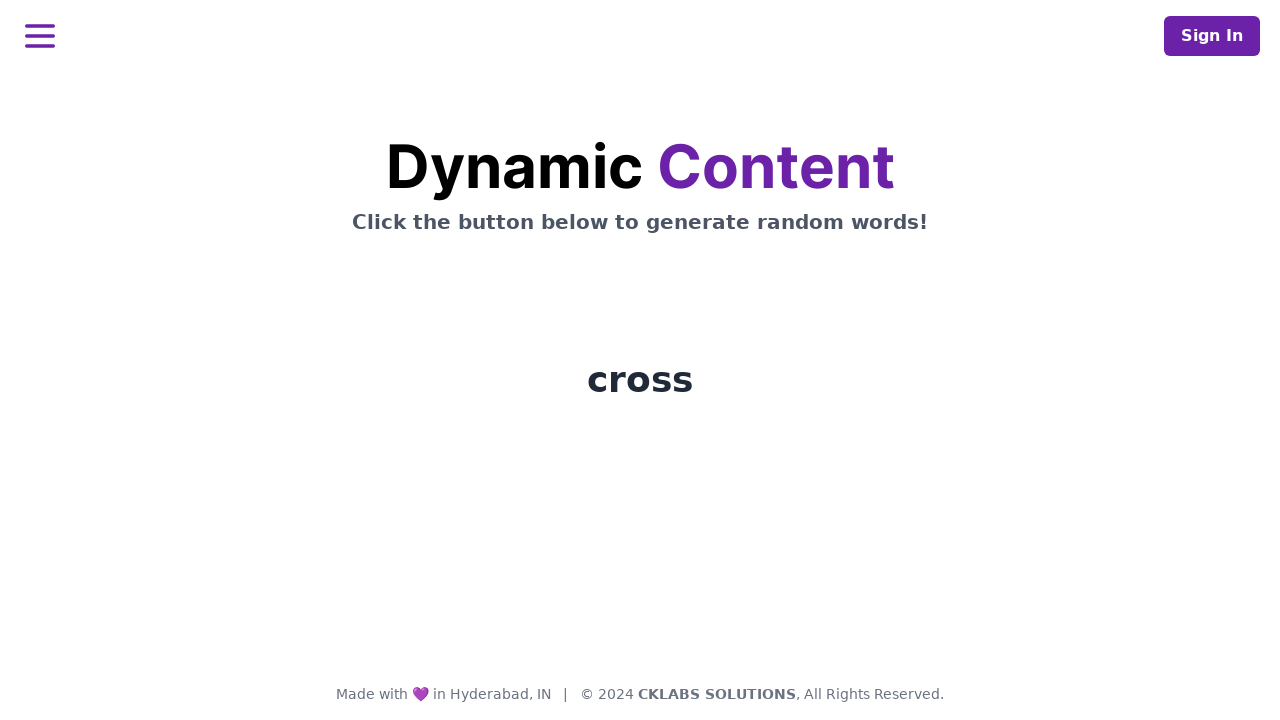